Tests A/B testing page by ensuring the opt-out cookie is removed, then navigating to the A/B Testing page and verifying the page title element is displayed.

Starting URL: https://the-internet.herokuapp.com

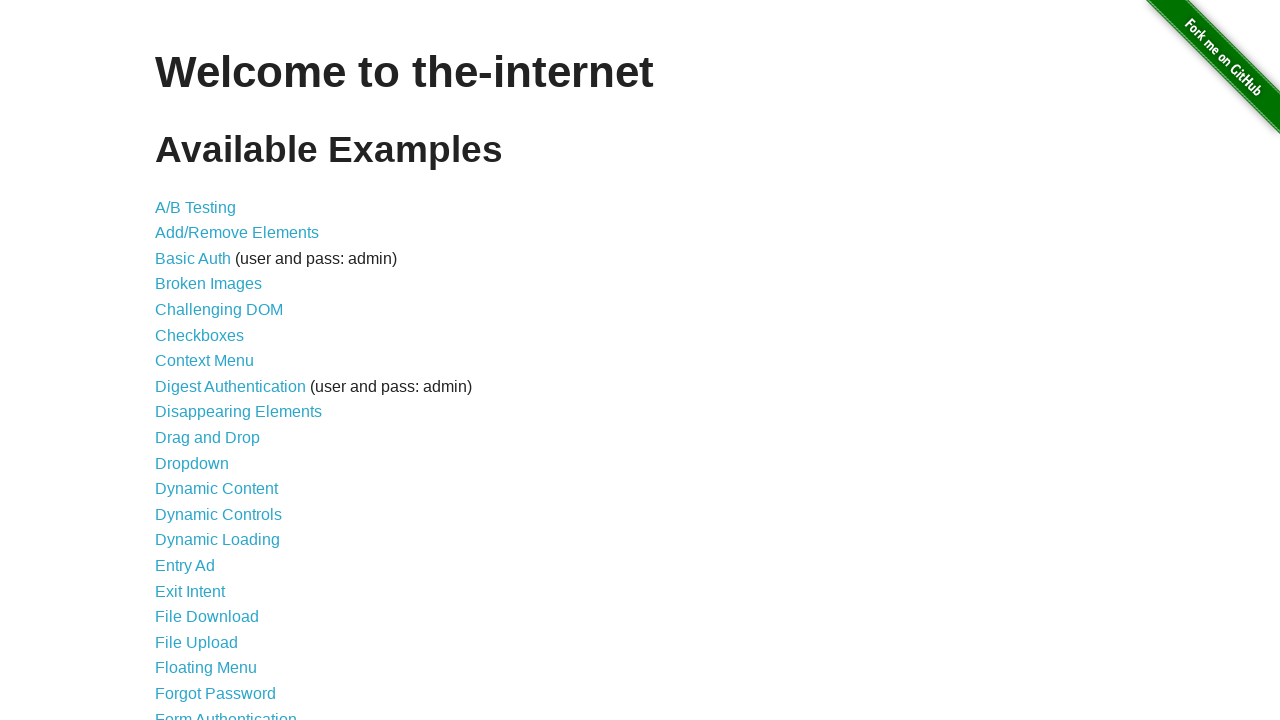

Cleared all cookies including optimizelyOptOut
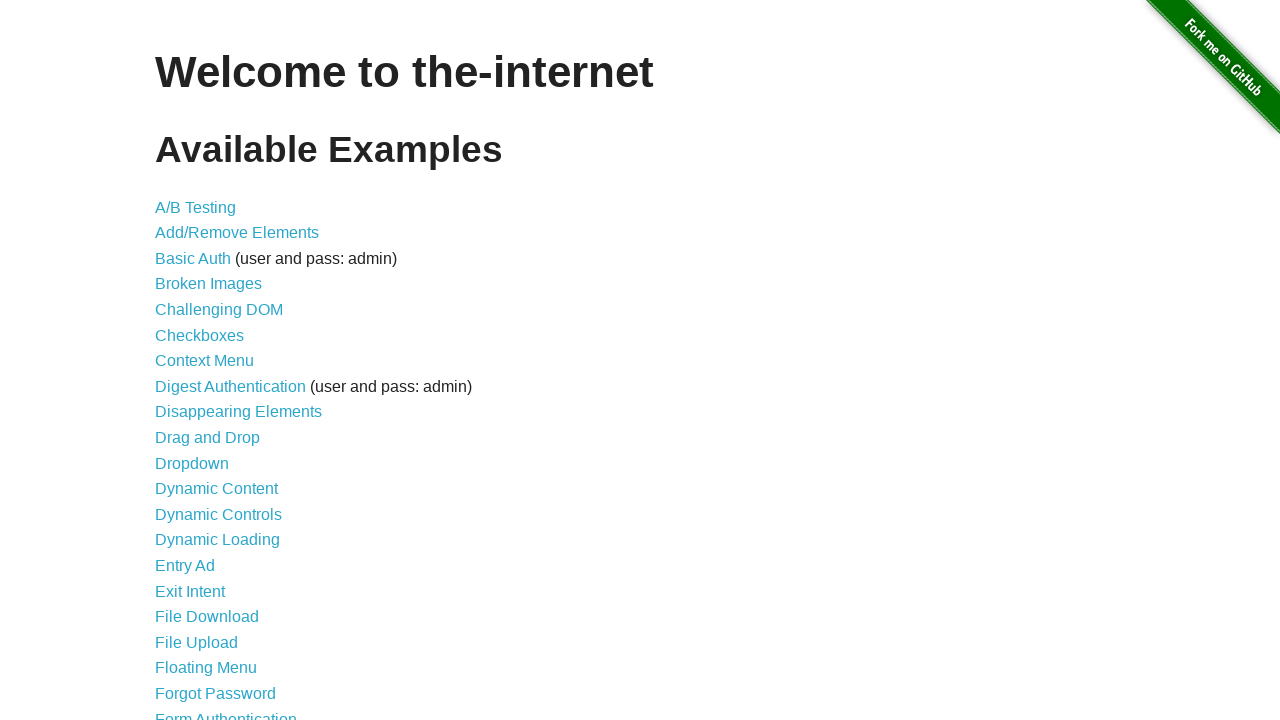

Clicked on A/B Testing link at (196, 207) on a:text('A/B Testing')
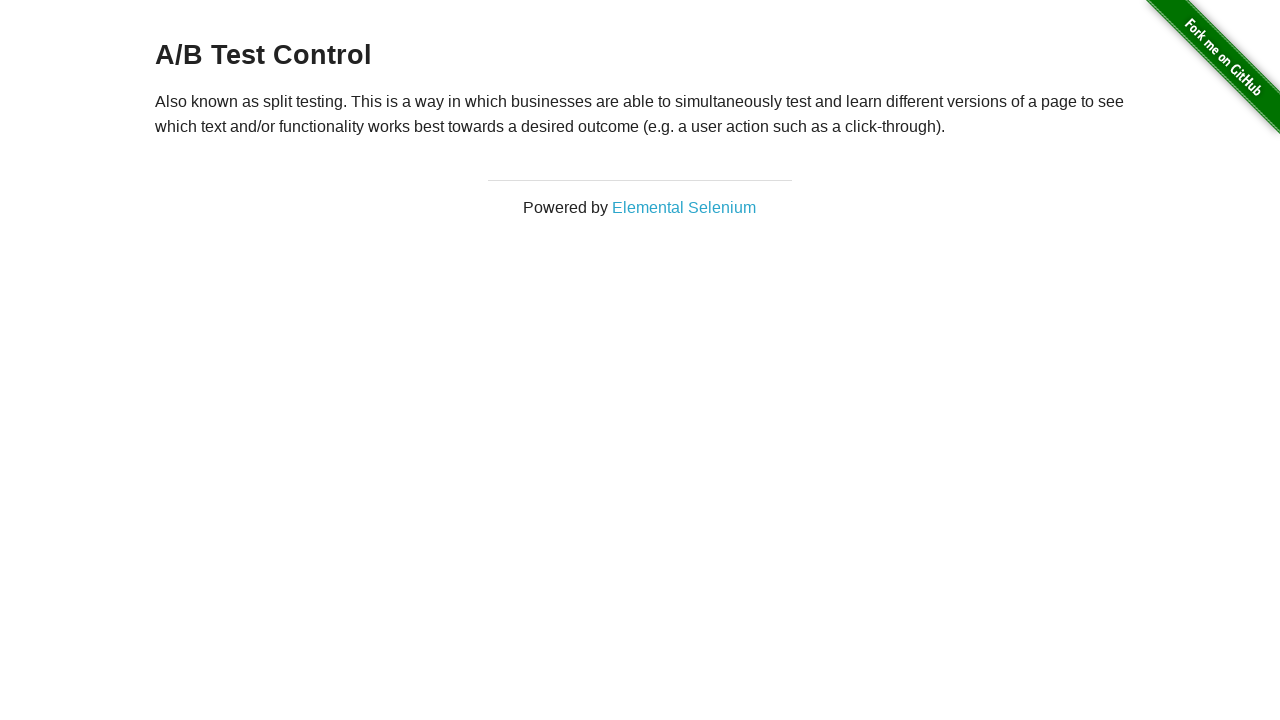

A/B Testing page loaded with h3 heading present
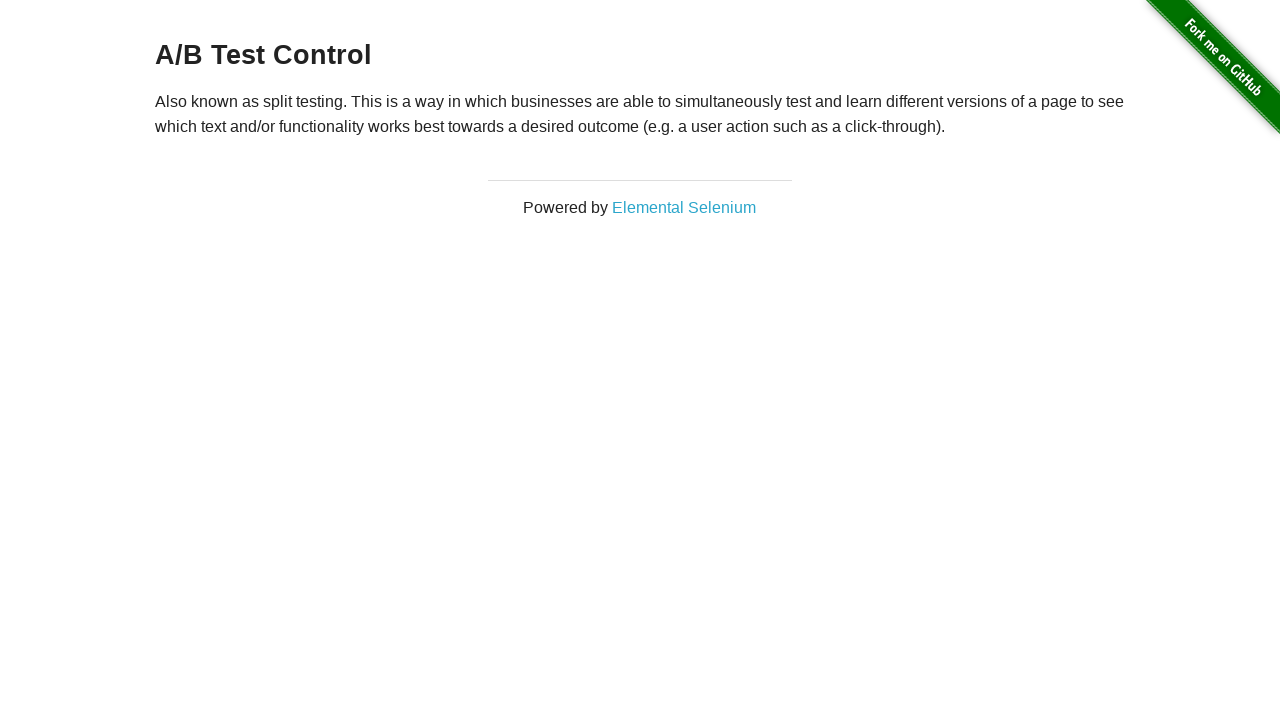

Retrieved h3 heading text: A/B Test Control
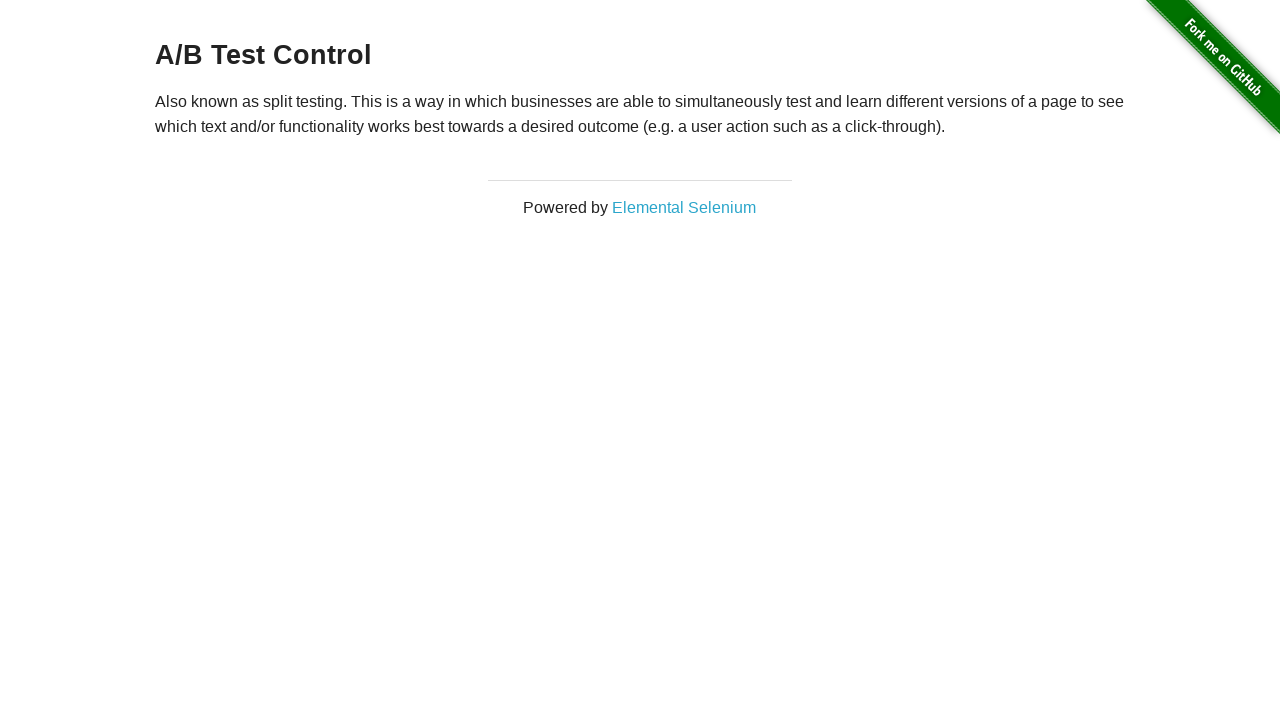

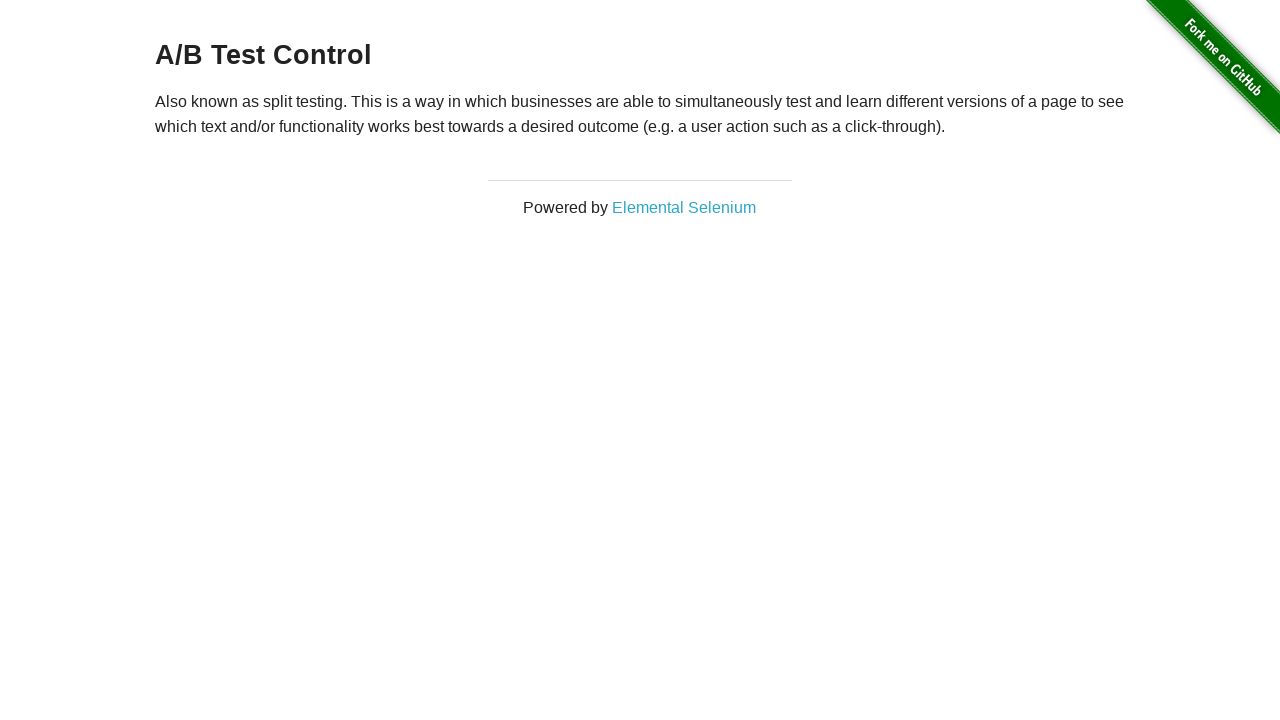